Tests selecting multiple elements by clicking and holding on food option checkboxes

Starting URL: https://dgotlieb.github.io/Actions

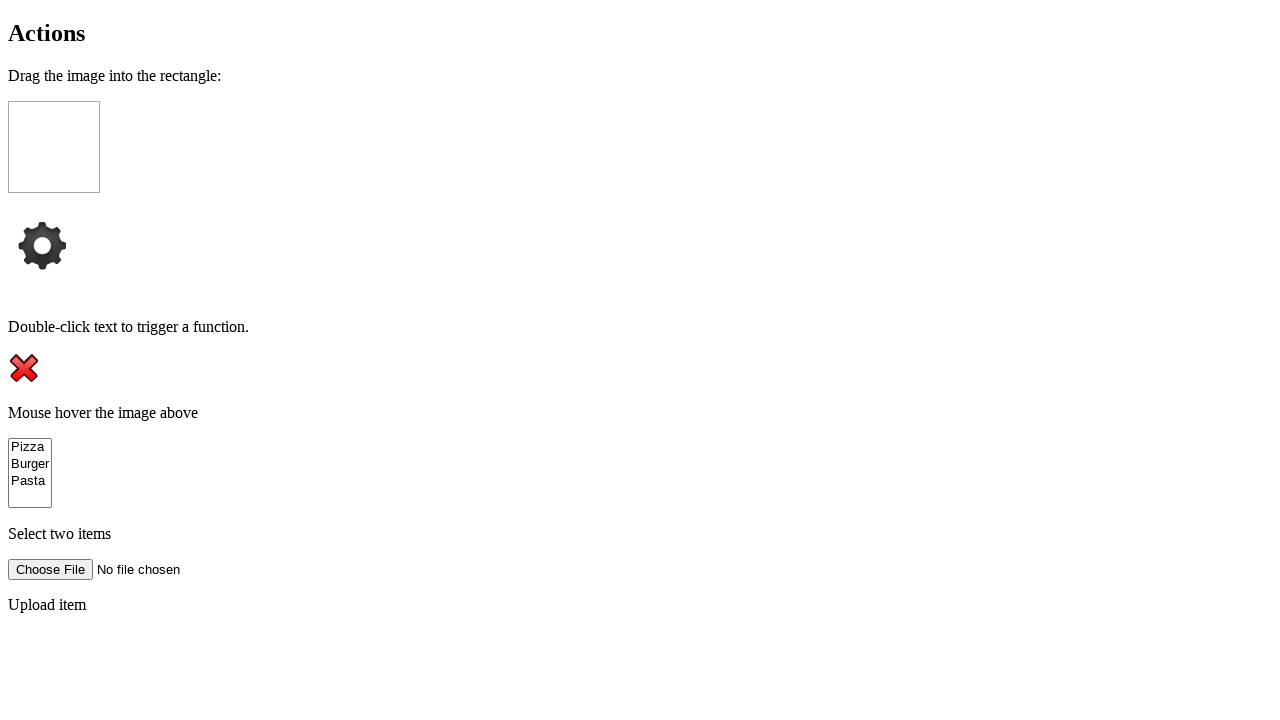

Located all food kind checkbox elements
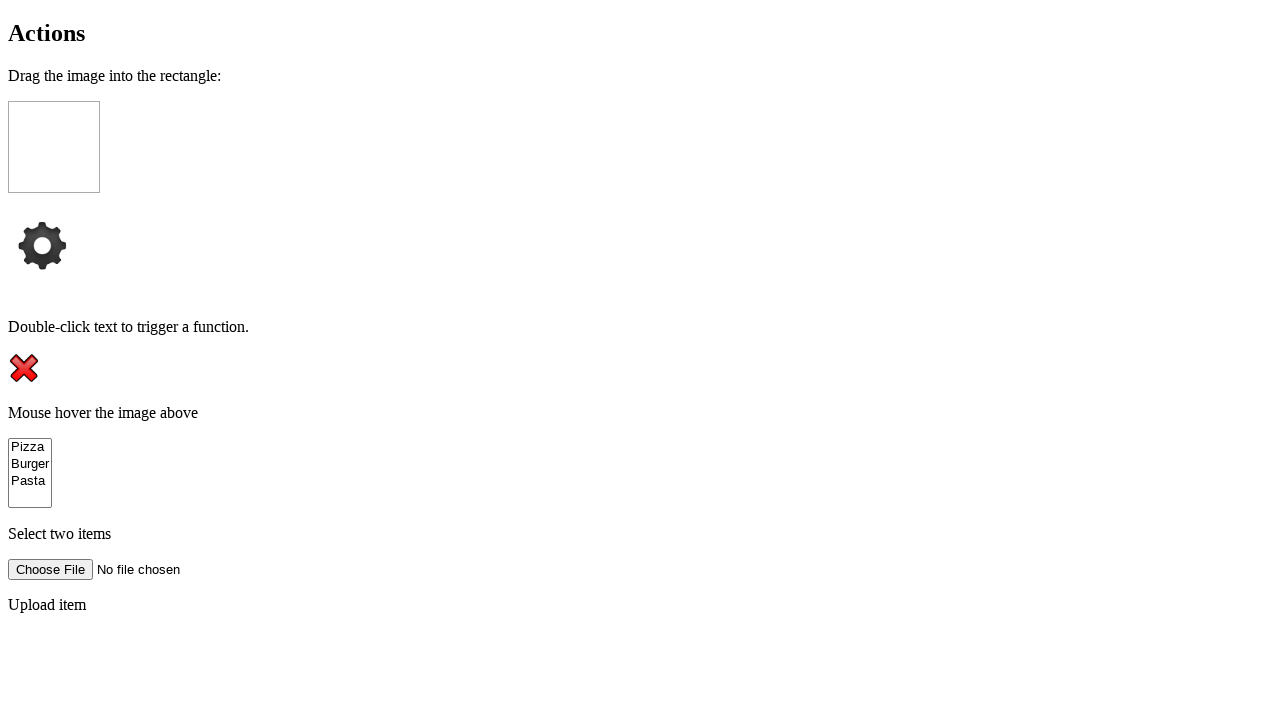

Clicked first food option checkbox at (30, 447) on [name='kind'] >> nth=0
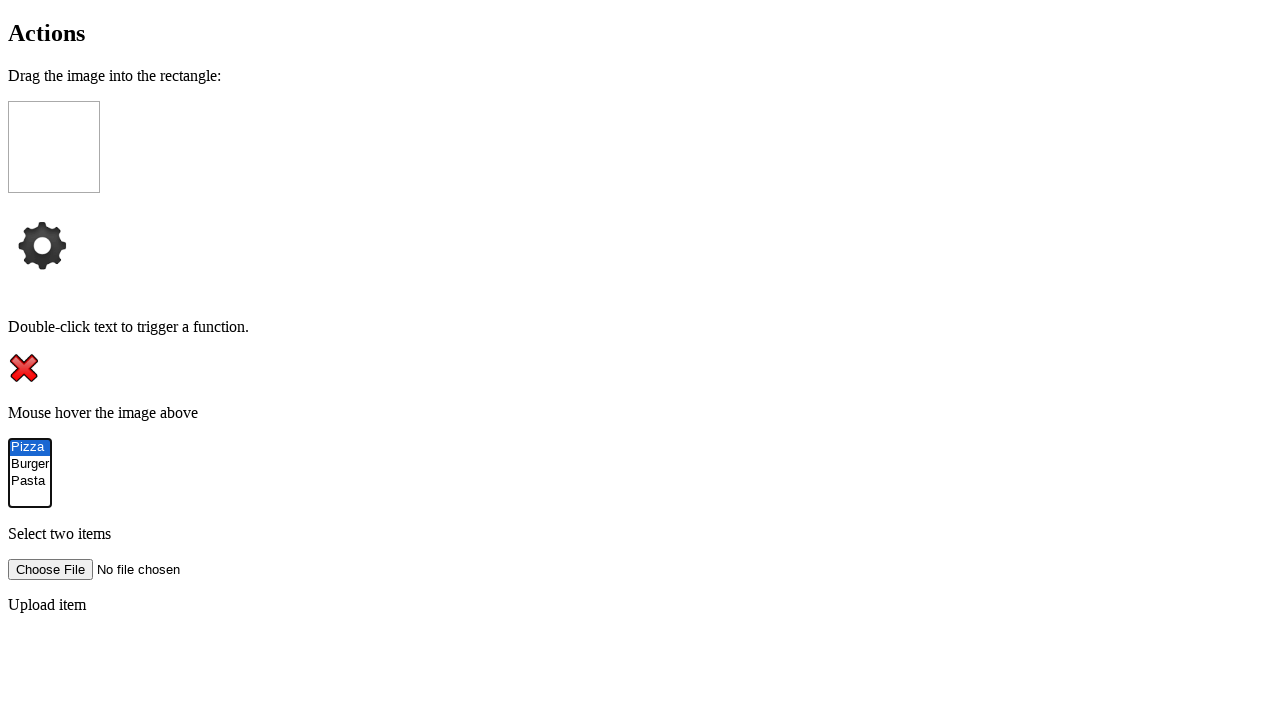

Clicked second food option checkbox while holding at (30, 464) on [name='kind'] >> nth=1
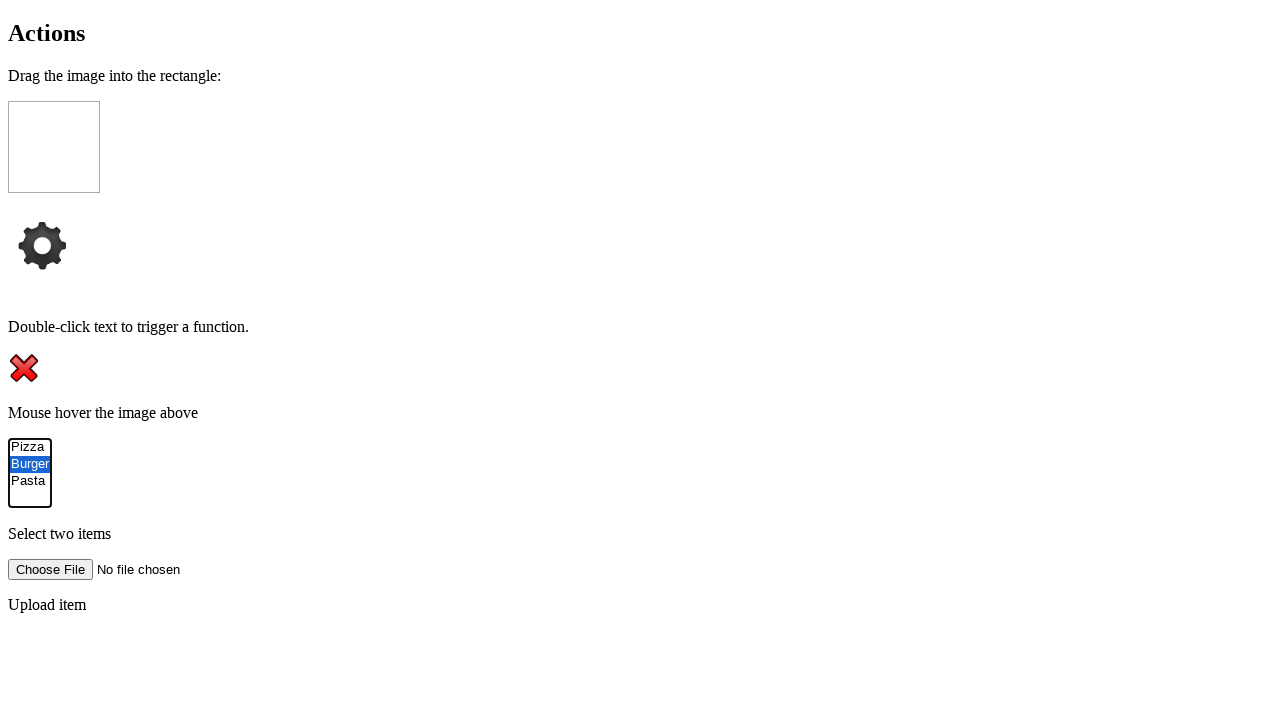

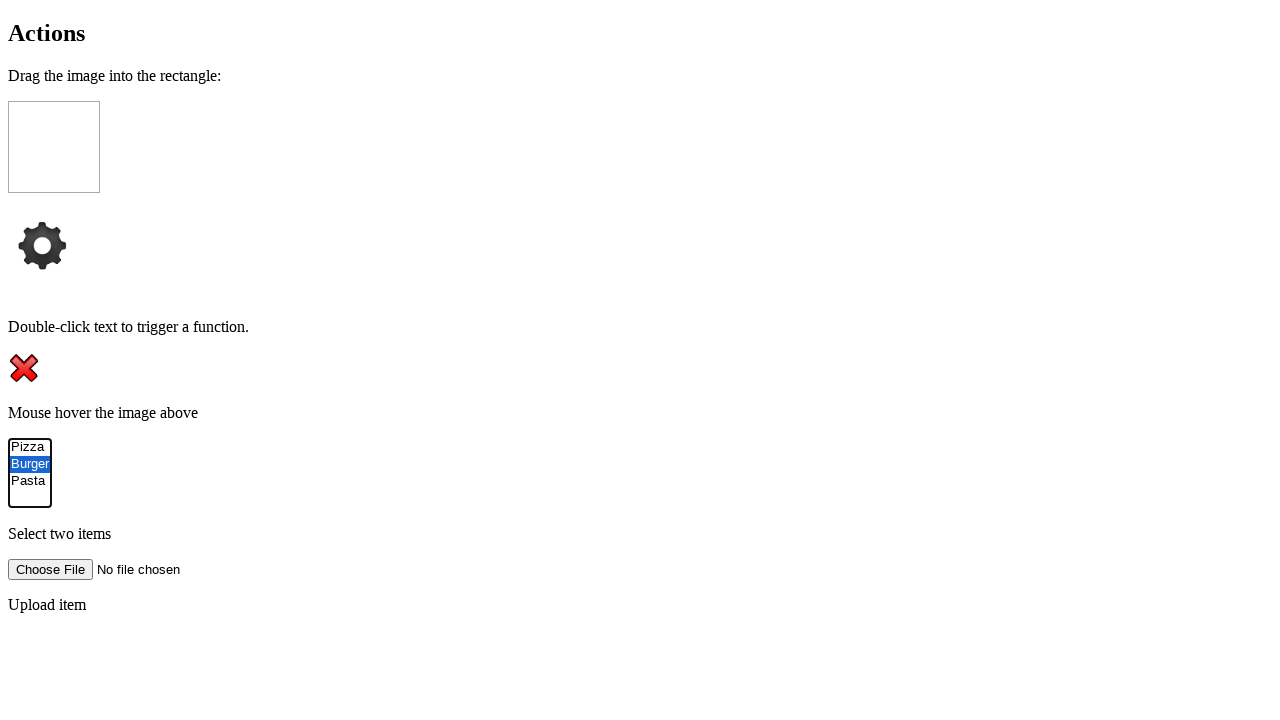